Tests JavaScript prompt alert functionality by clicking to trigger a prompt alert, entering text into it, accepting the alert, and verifying the interaction

Starting URL: http://demo.automationtesting.in/Alerts.html

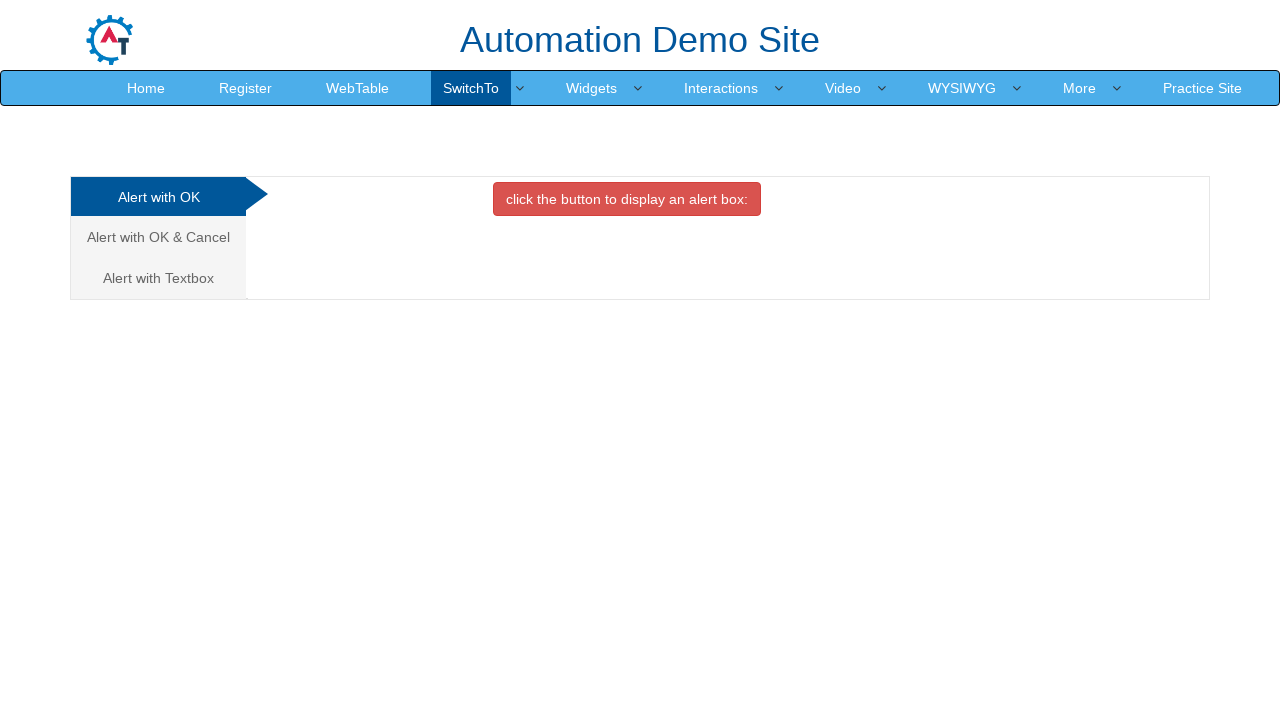

Clicked on the Textbox alert tab at (158, 278) on a[href='#Textbox']
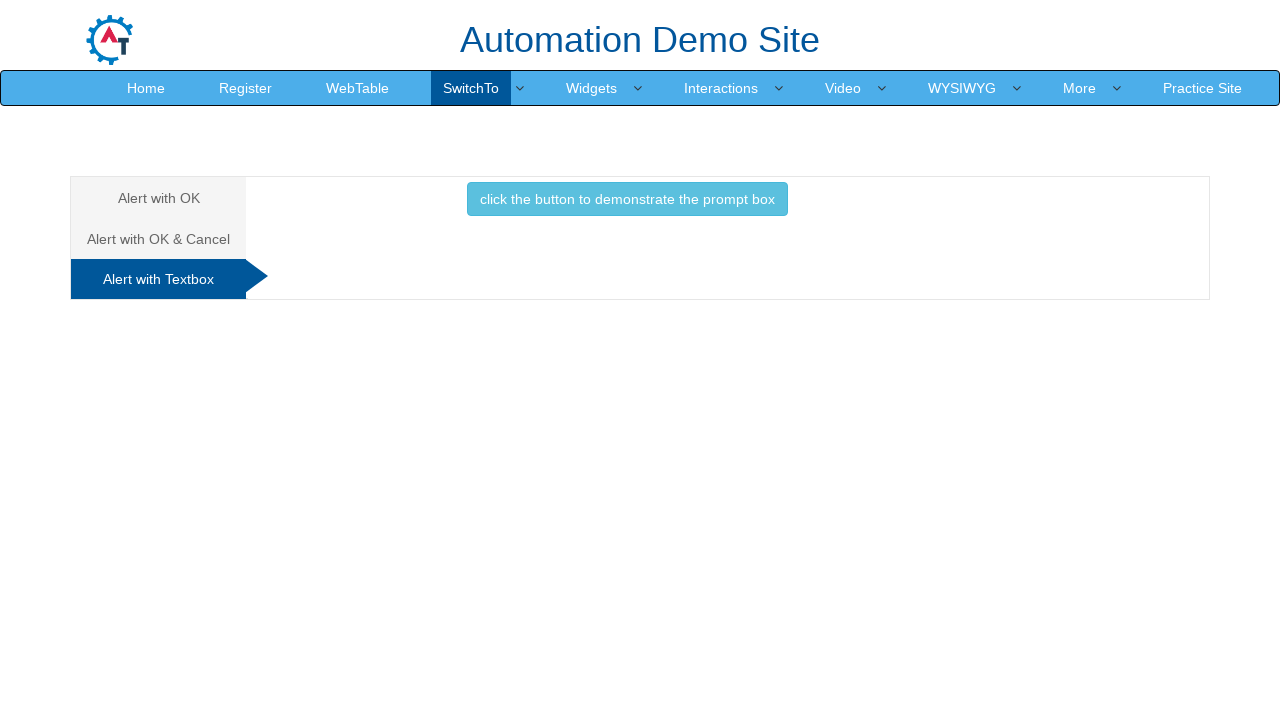

Clicked button to trigger prompt alert at (627, 199) on button[onclick='promptbox()']
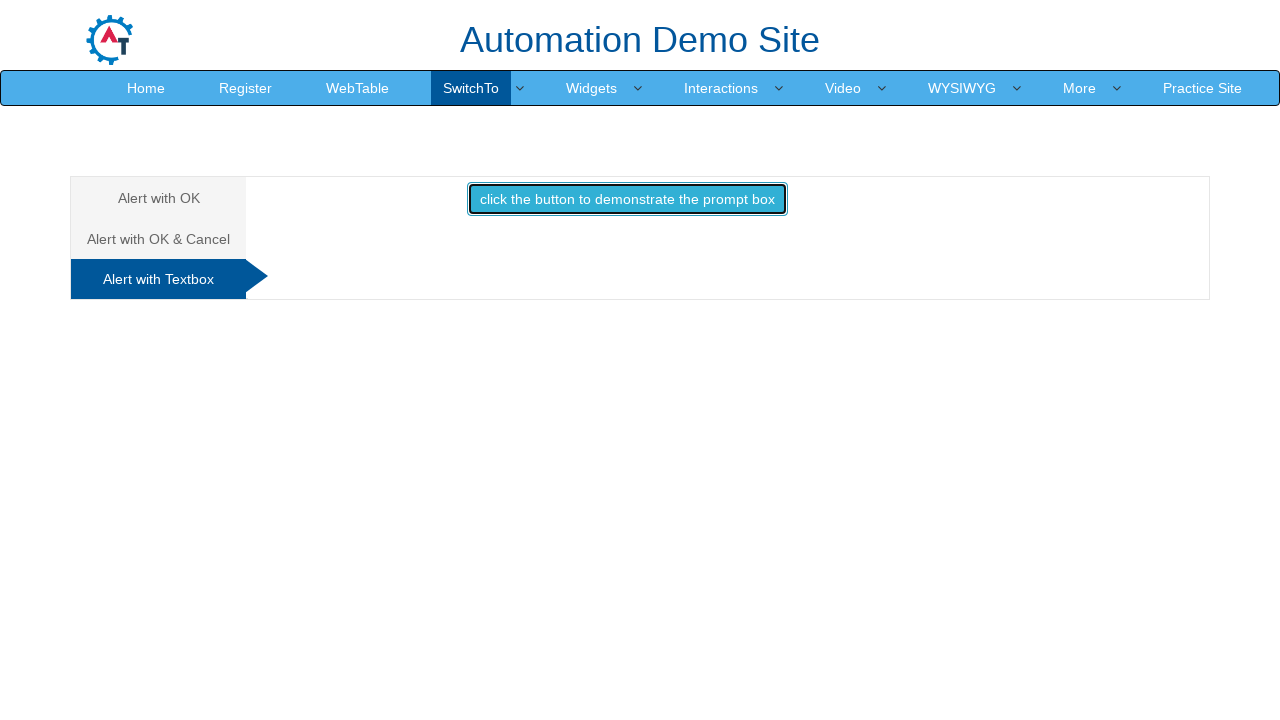

Set up dialog handler to accept prompt with text 'Thiyagu'
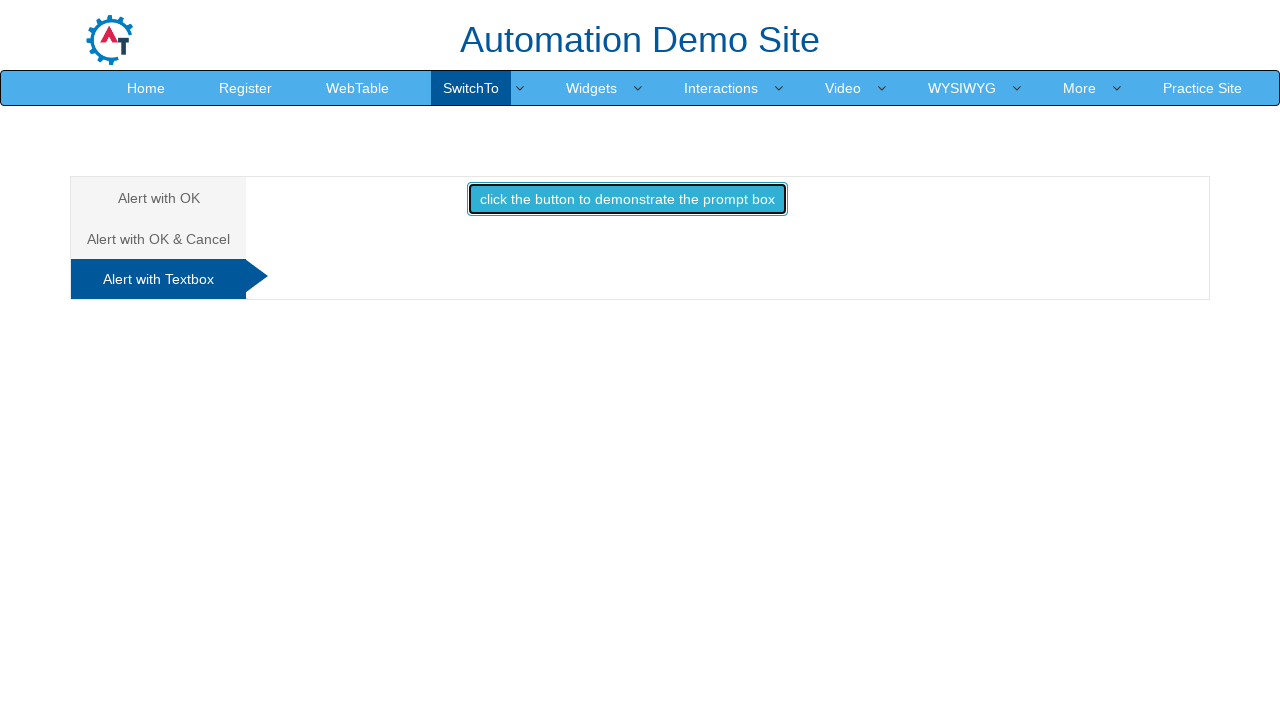

Re-clicked button to trigger prompt alert with handler active at (627, 199) on button[onclick='promptbox()']
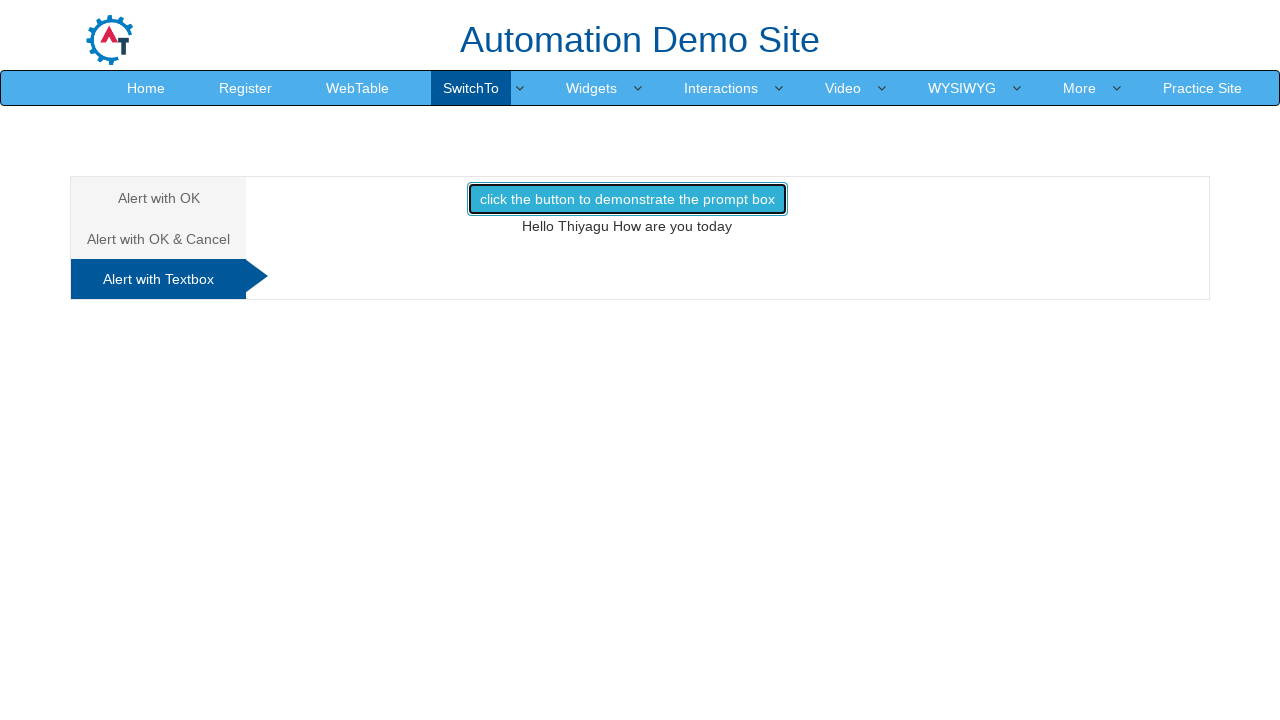

Waited for prompt result to be displayed
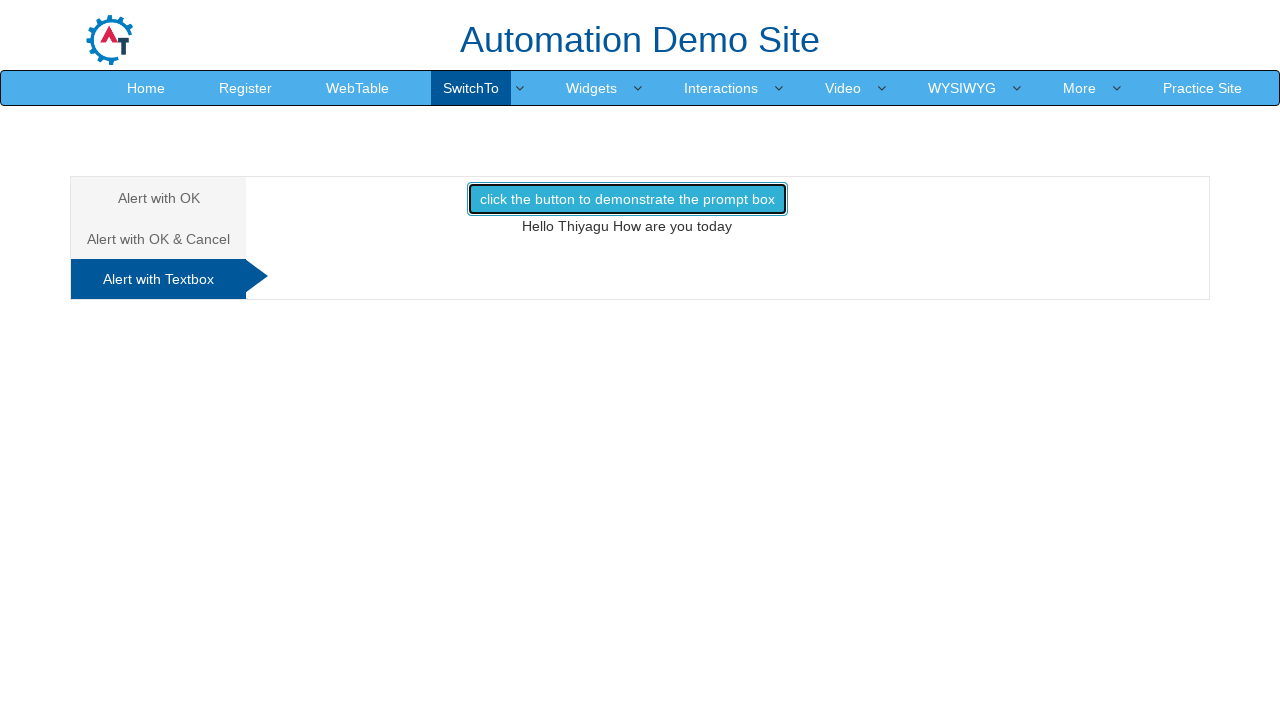

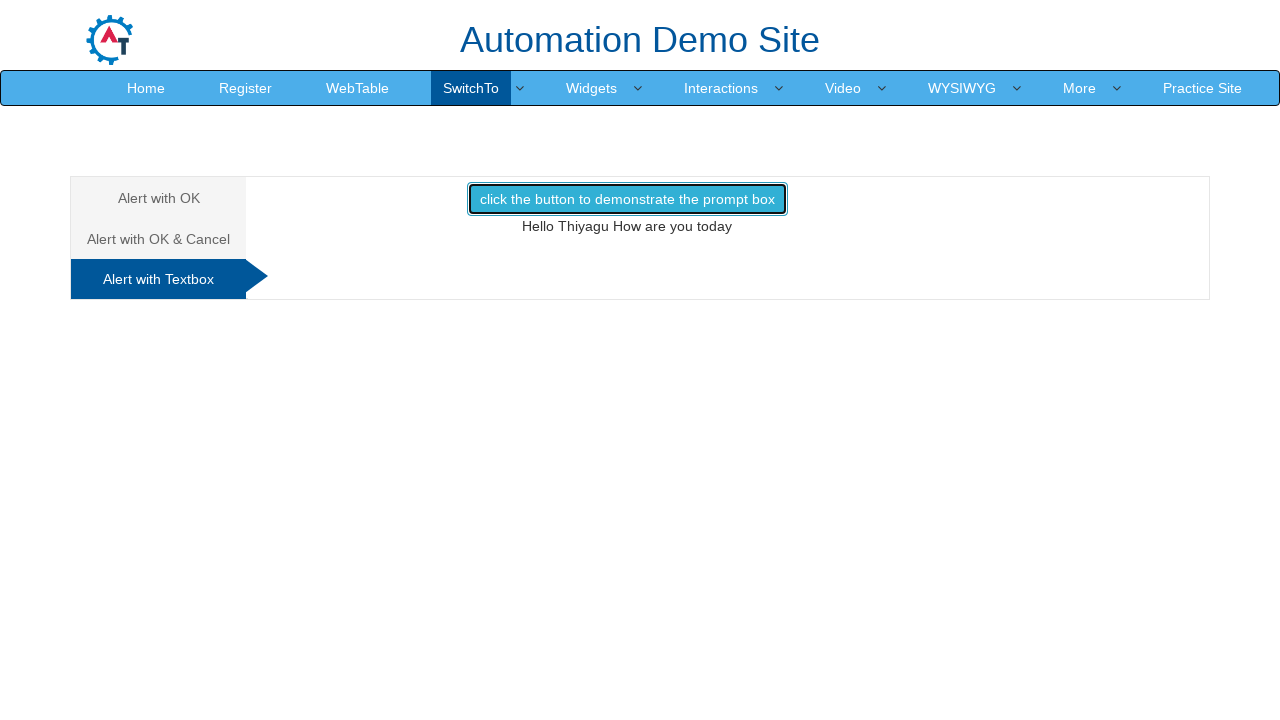